Waits for price to reach $100, then books and solves a math problem by calculating logarithm of the displayed value

Starting URL: http://suninjuly.github.io/explicit_wait2.html

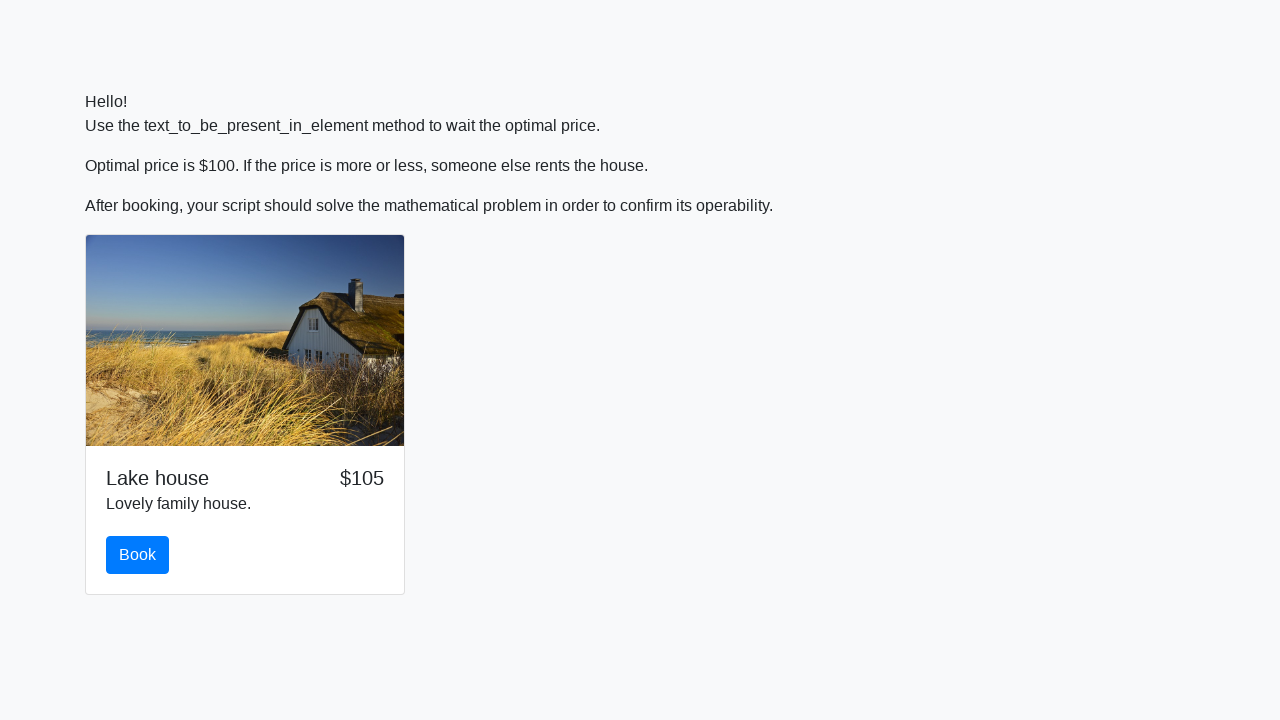

Waited for price to reach $100
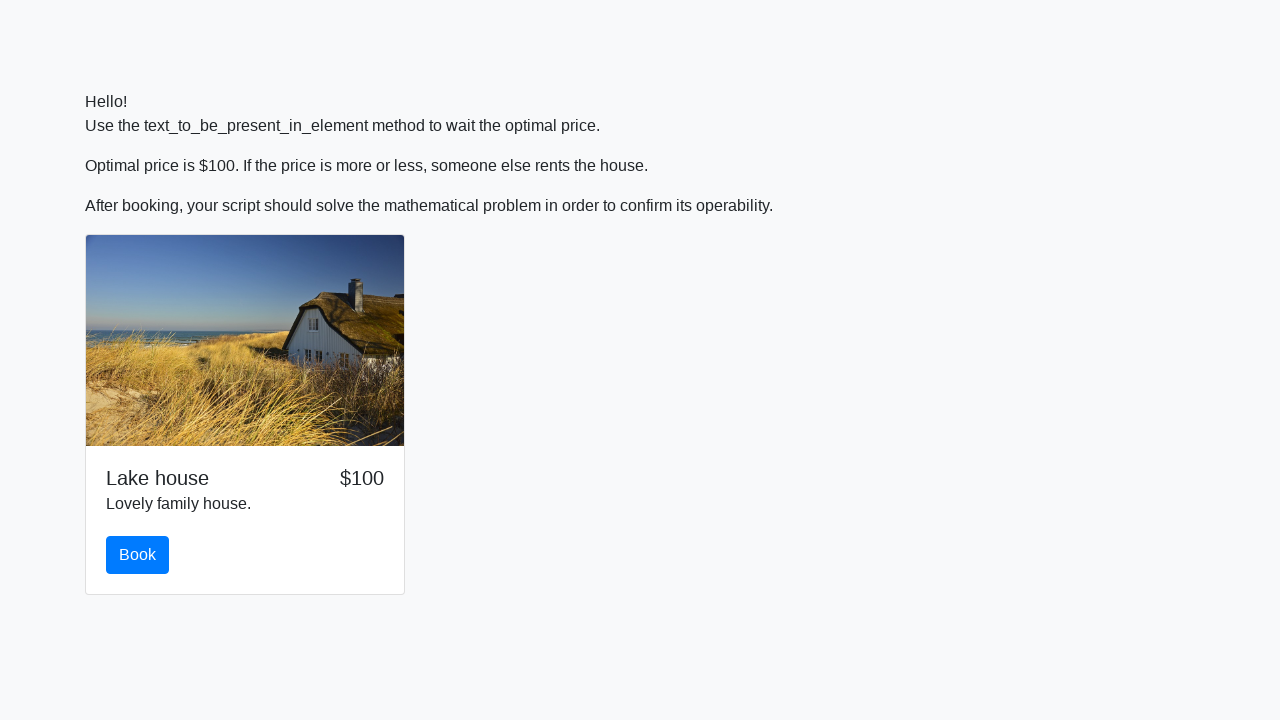

Clicked book button at (138, 555) on #book
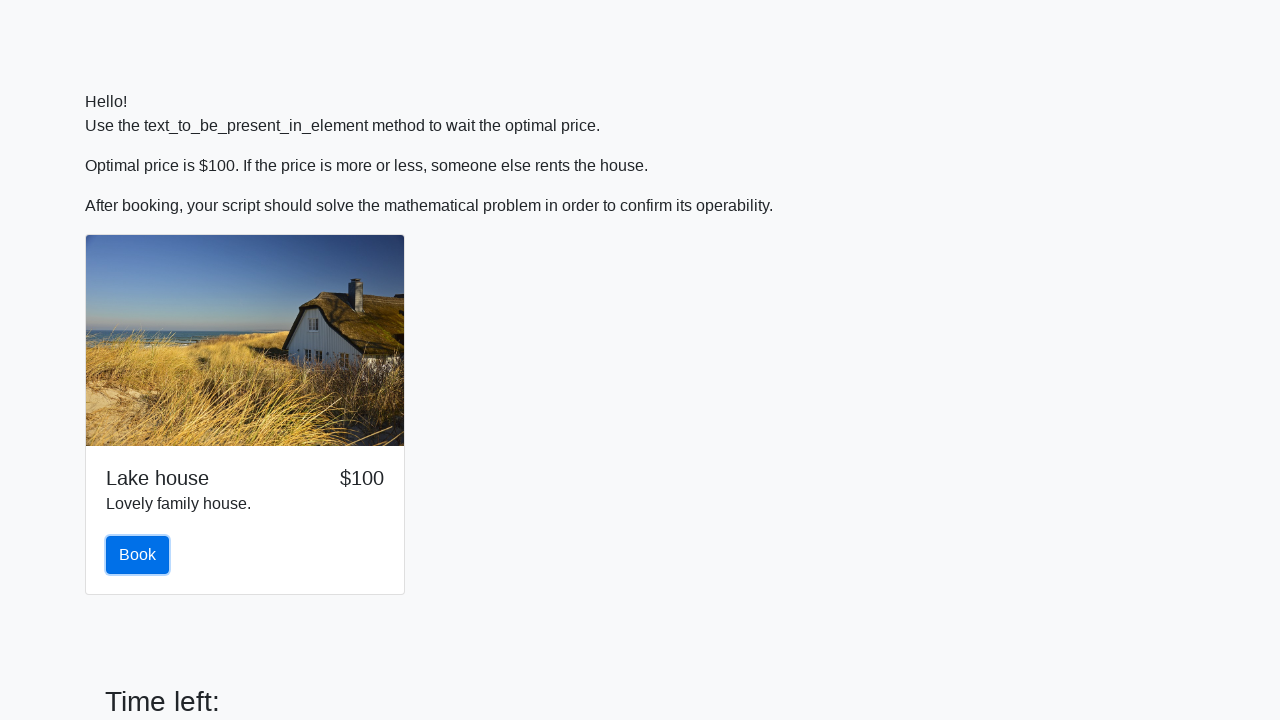

Retrieved input value: 764
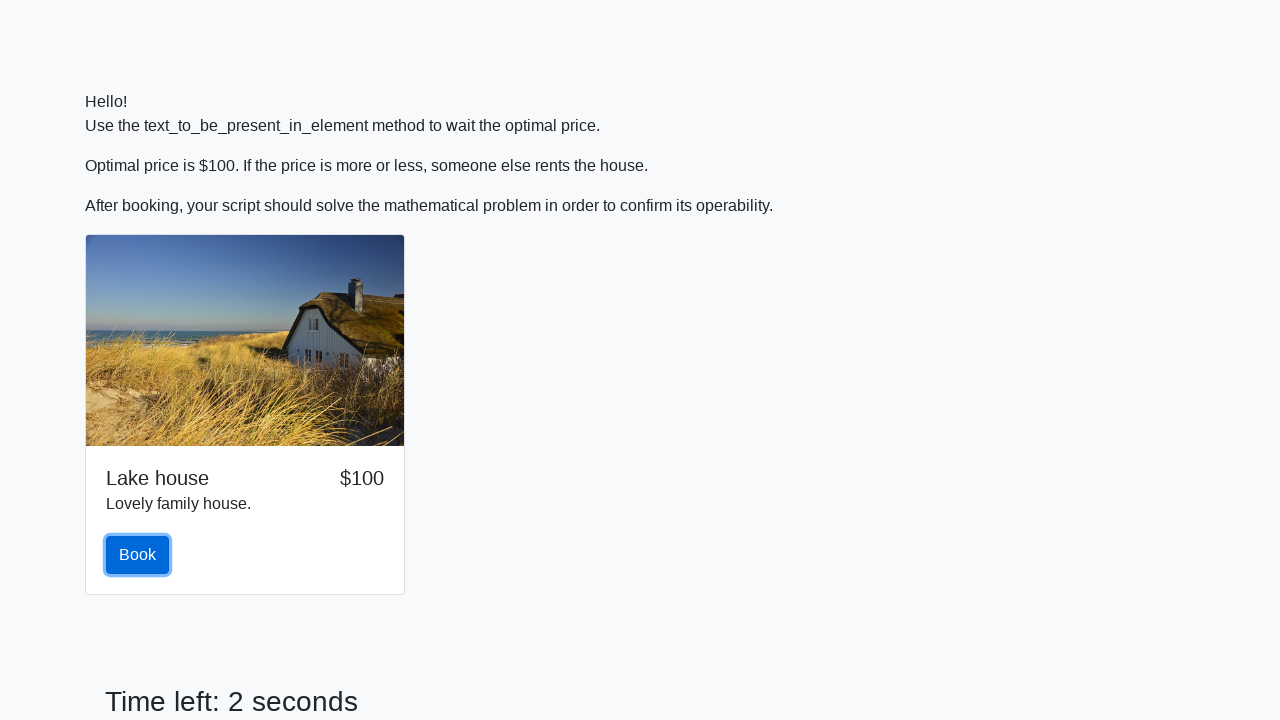

Calculated logarithm result: 1.9030128702167166
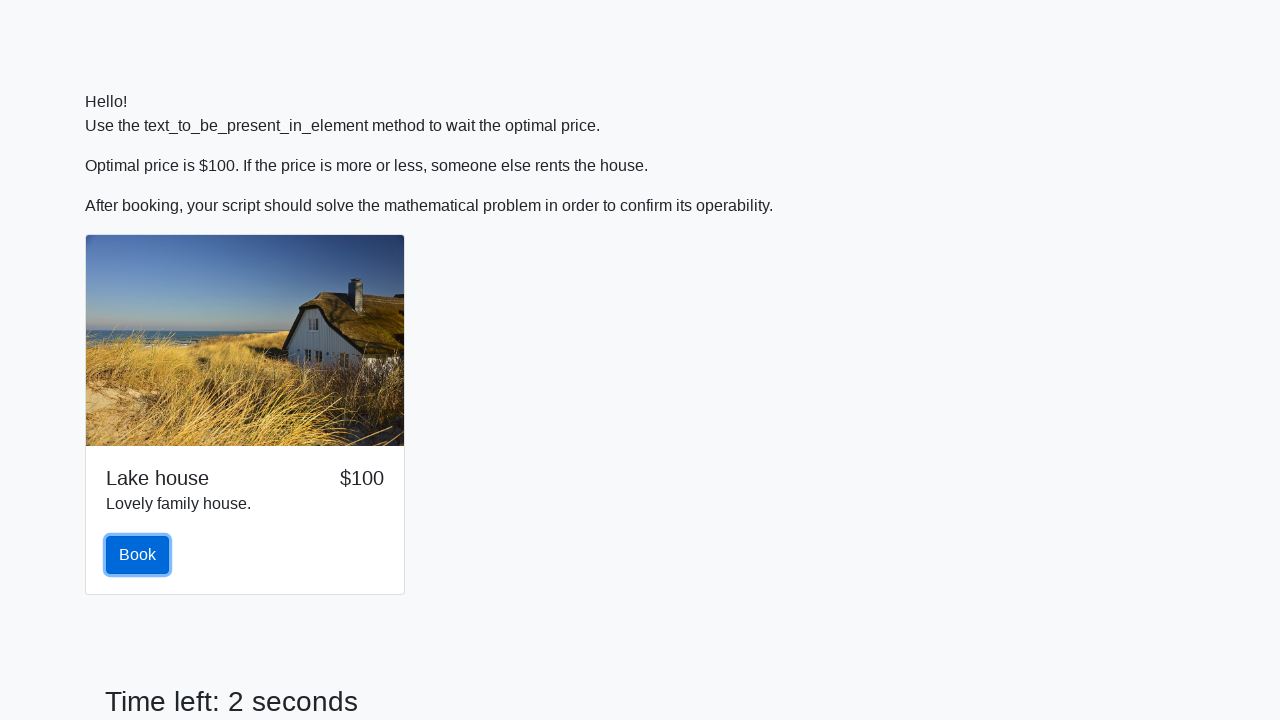

Filled answer field with calculated value on #answer
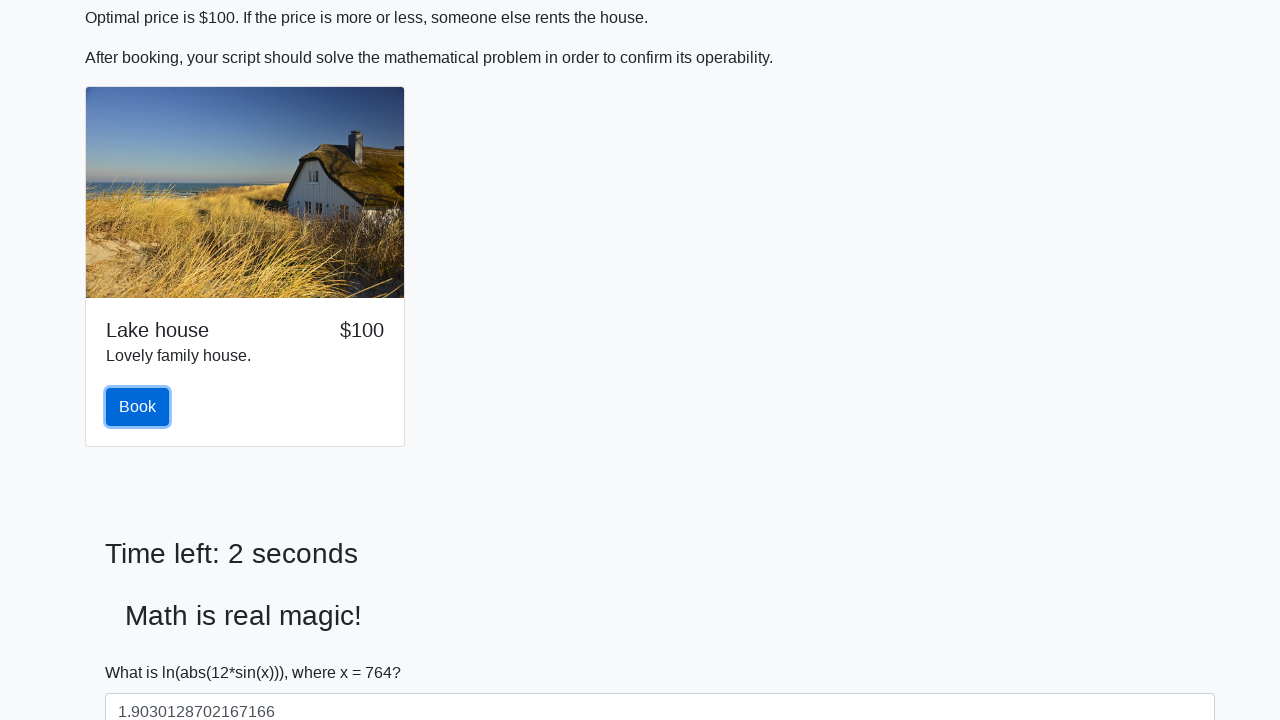

Clicked solve button to submit answer at (143, 651) on #solve
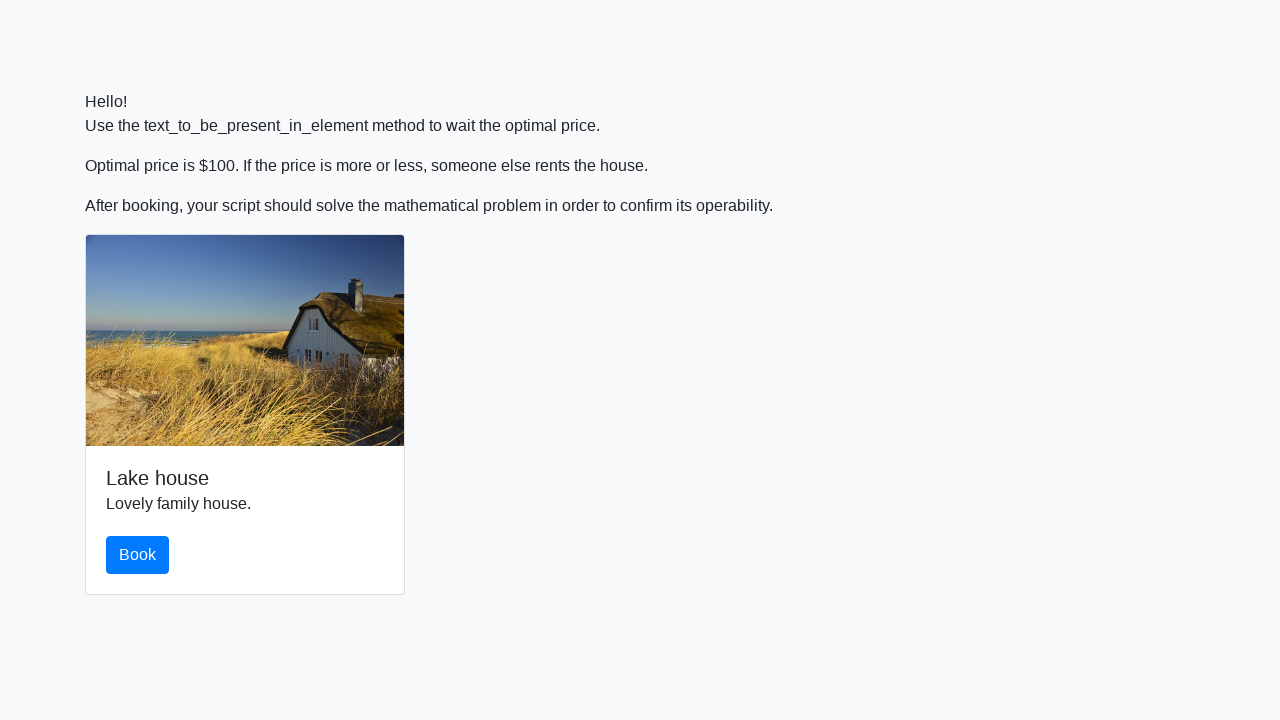

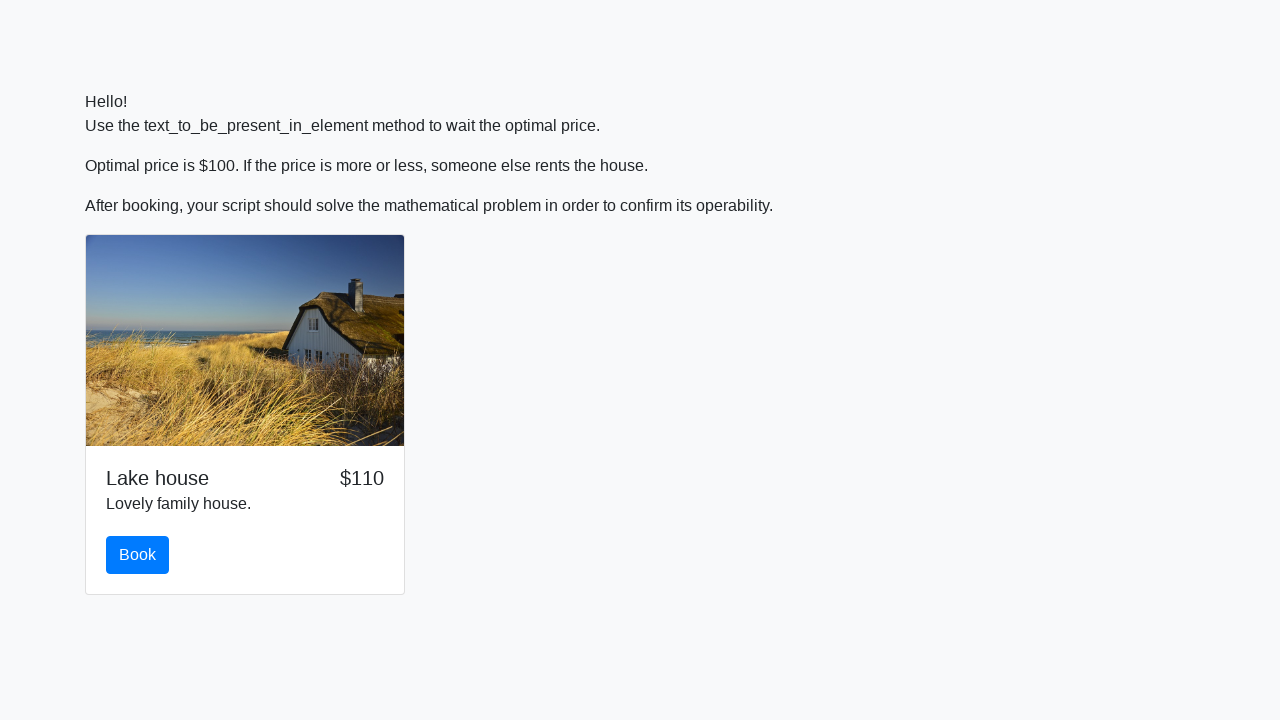